Tests solving a Sudoku board in single player mode, verifying the success message appears and can be dismissed

Starting URL: https://vibeasd.github.io/sudoku-ui/

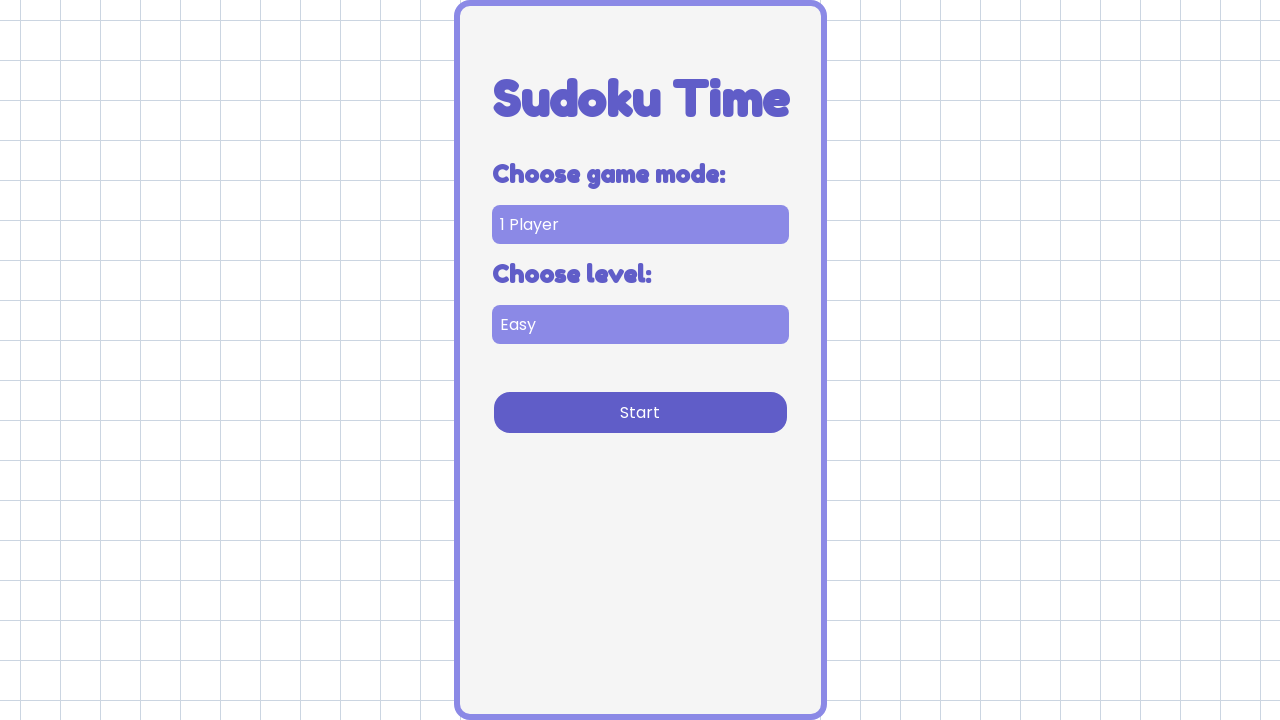

Selected single player game mode on [data-testid='game-mode-selector']
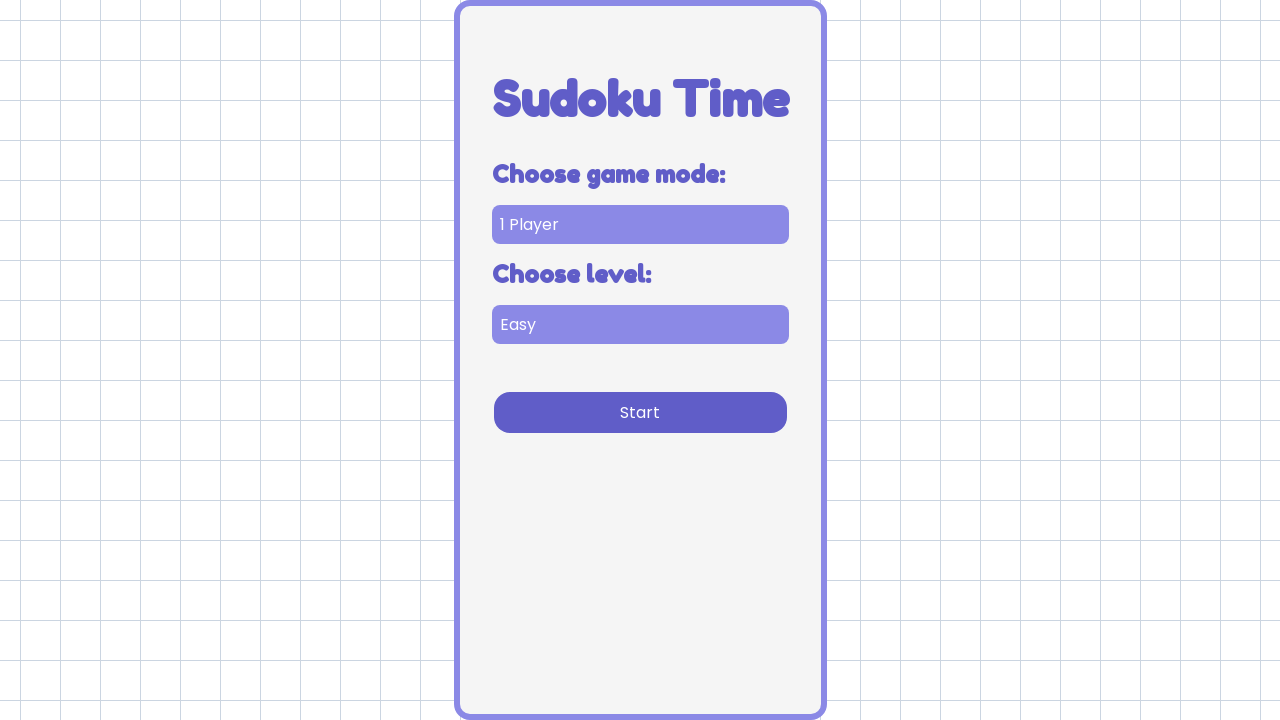

Selected easy difficulty on [data-testid='difficulty-selector']
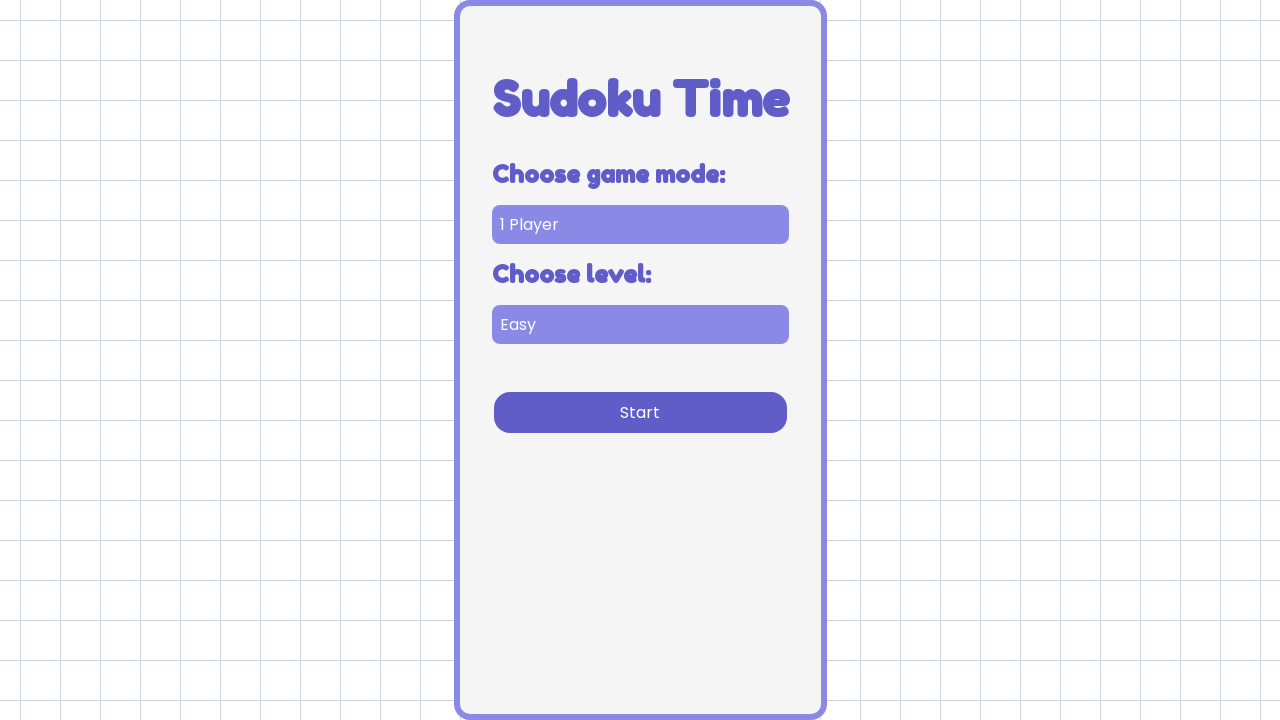

Clicked start button to begin game at (640, 412) on [data-testid='start-cta']
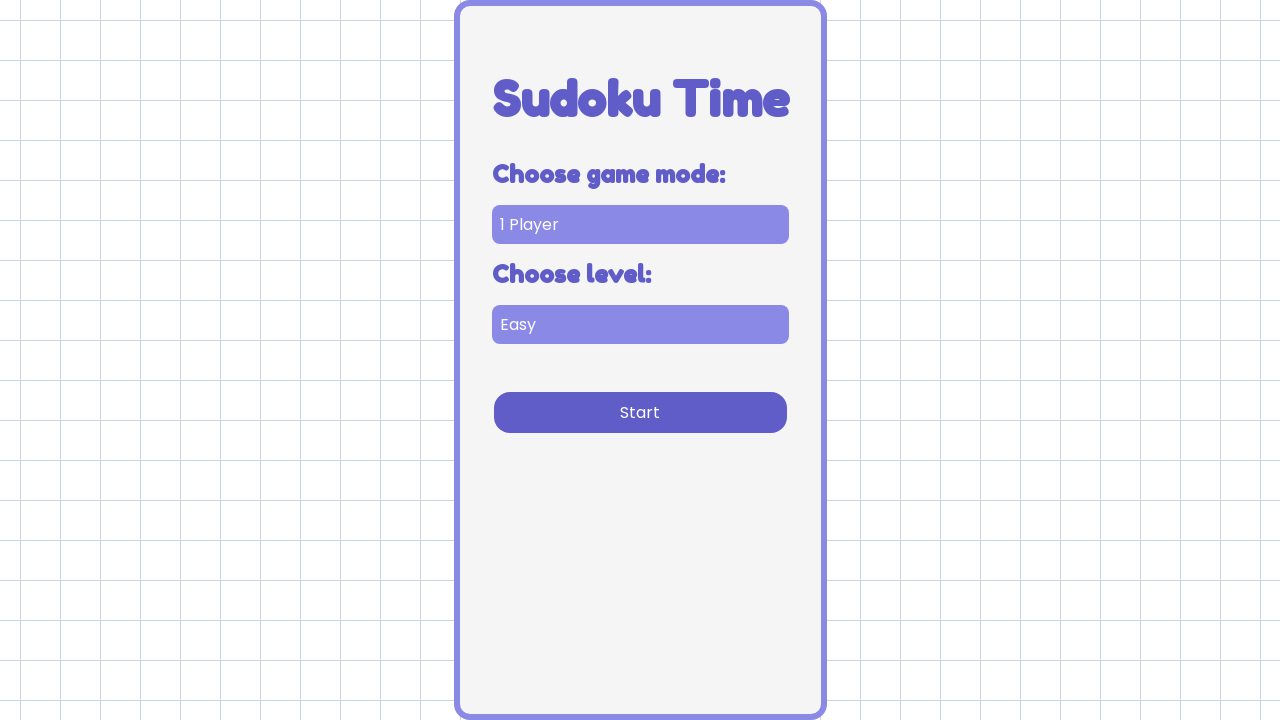

Clicked solve button to solve the Sudoku board at (820, 46) on [data-testid='solve-player-one']
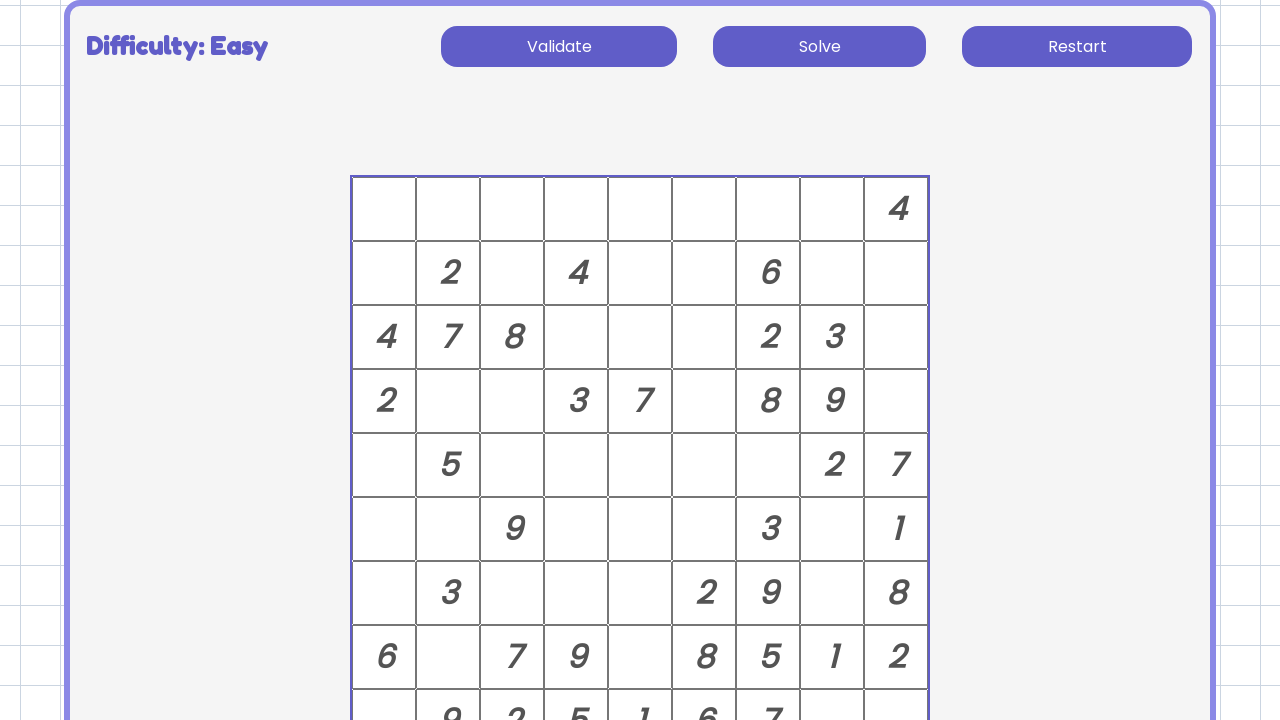

Success message popup appeared
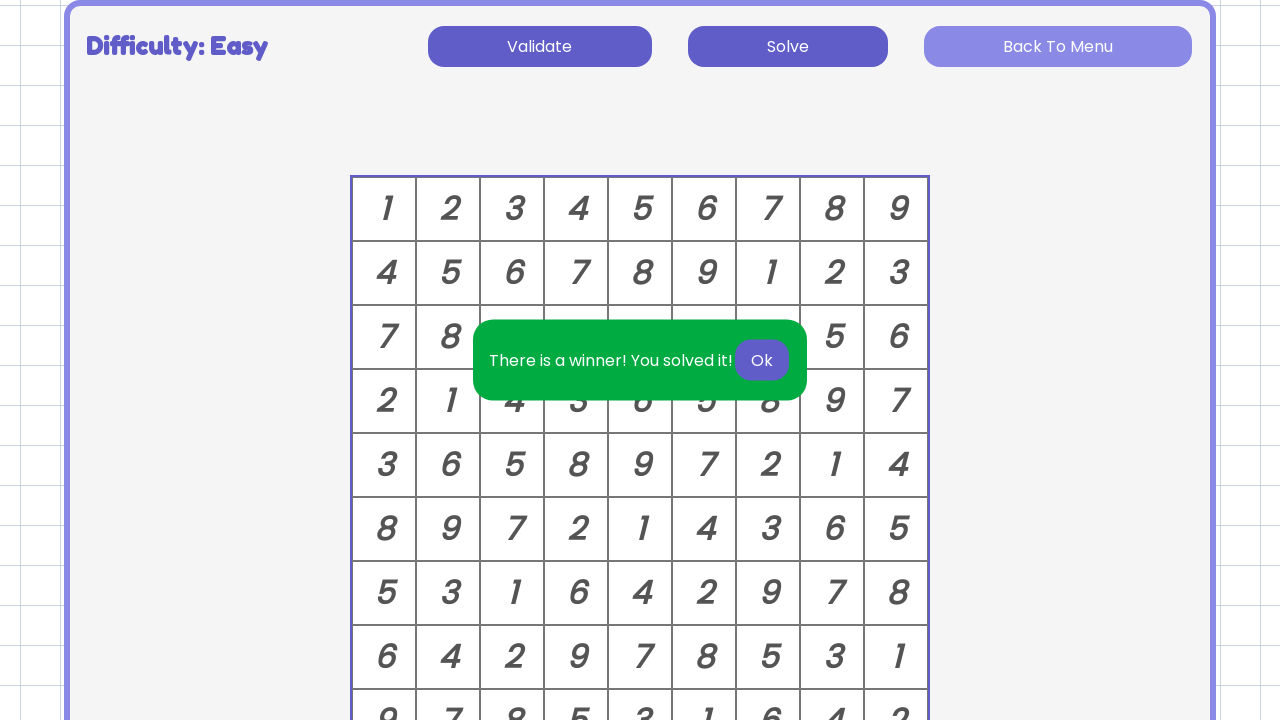

Clicked OK button to dismiss success message at (762, 360) on [data-testid='solving-ok']
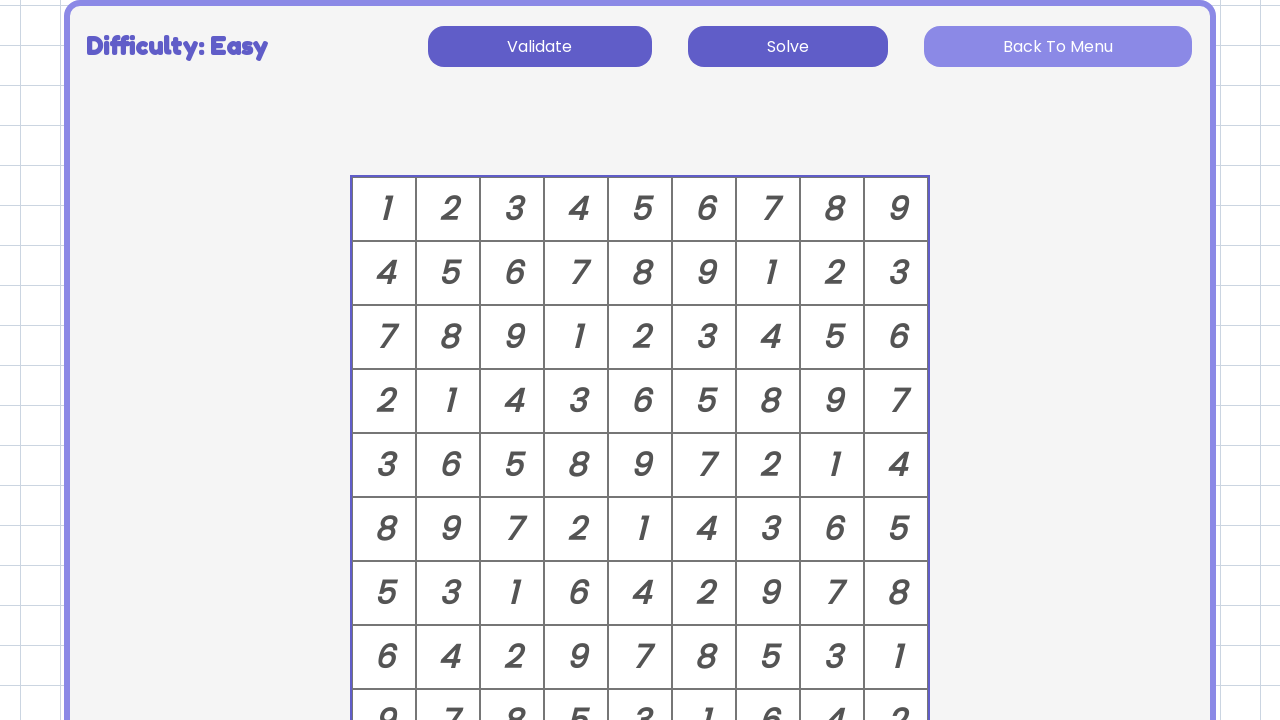

Success message popup was dismissed and hidden
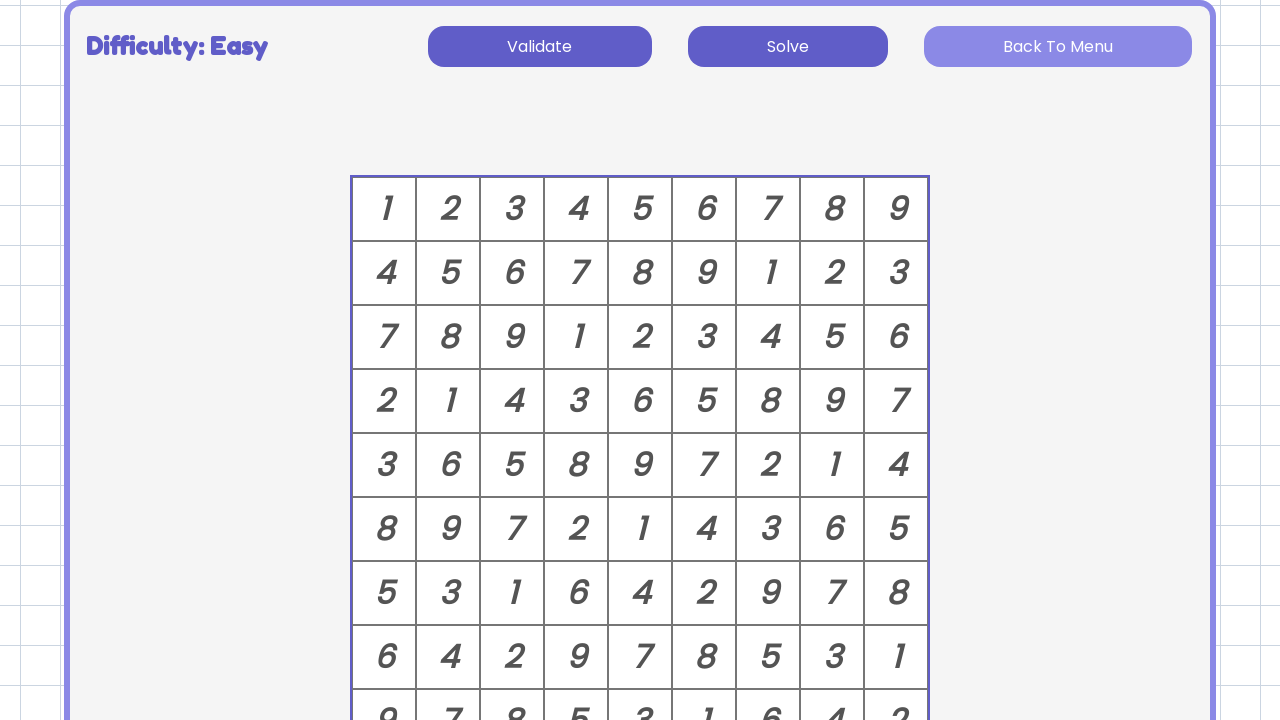

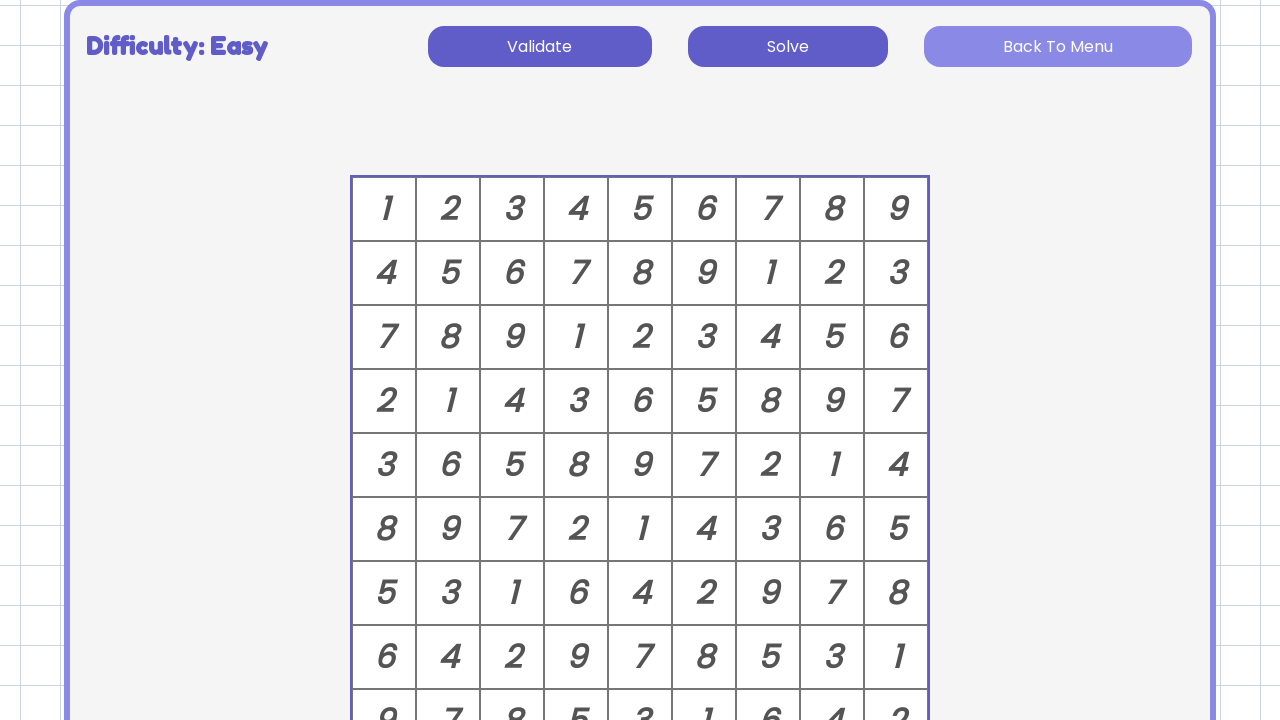